Solves a math problem by reading two numbers from the page, calculating their sum, and selecting the result from a dropdown menu

Starting URL: https://suninjuly.github.io/selects1.html

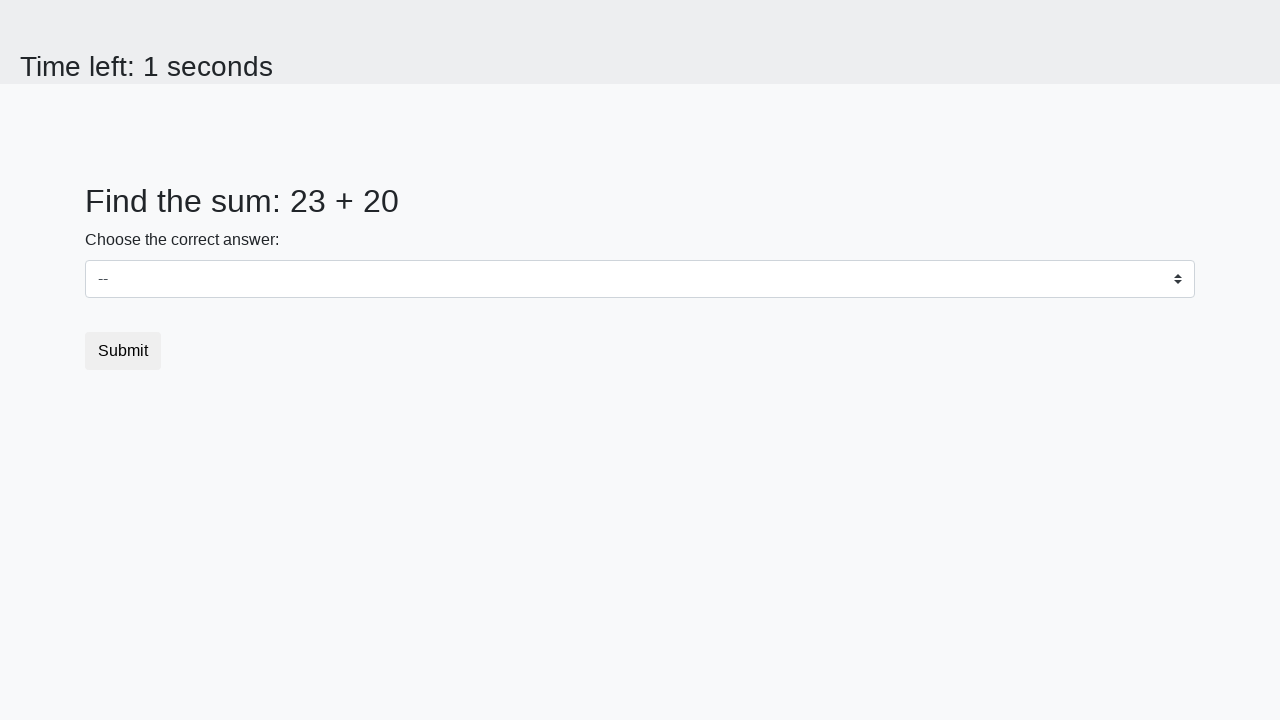

Retrieved first number from #num1 element
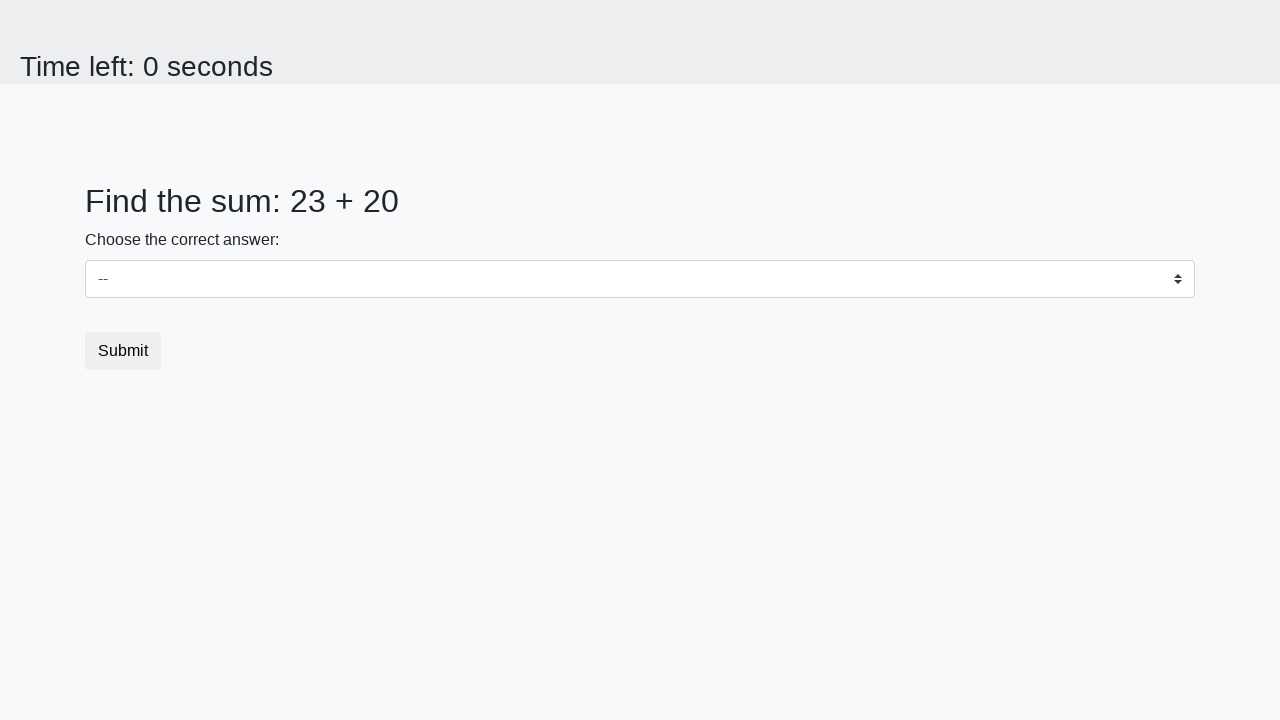

Retrieved second number from #num2 element
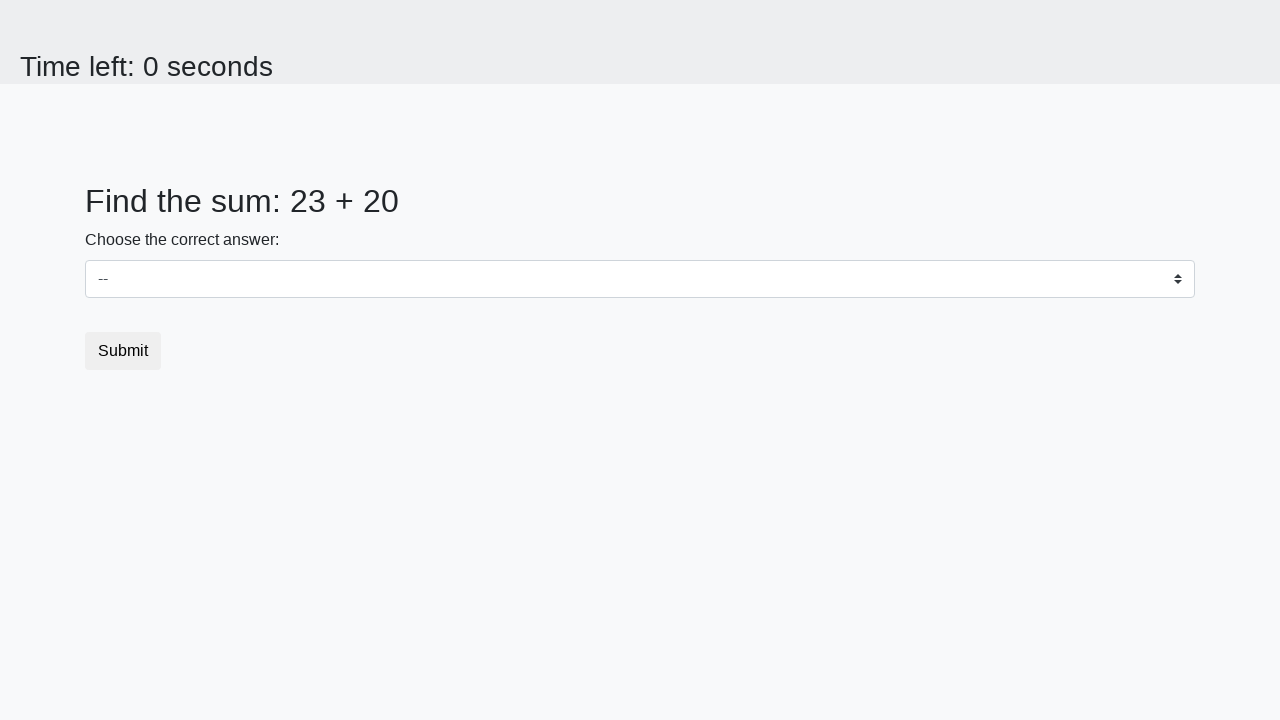

Calculated sum: 23 + 20 = 43
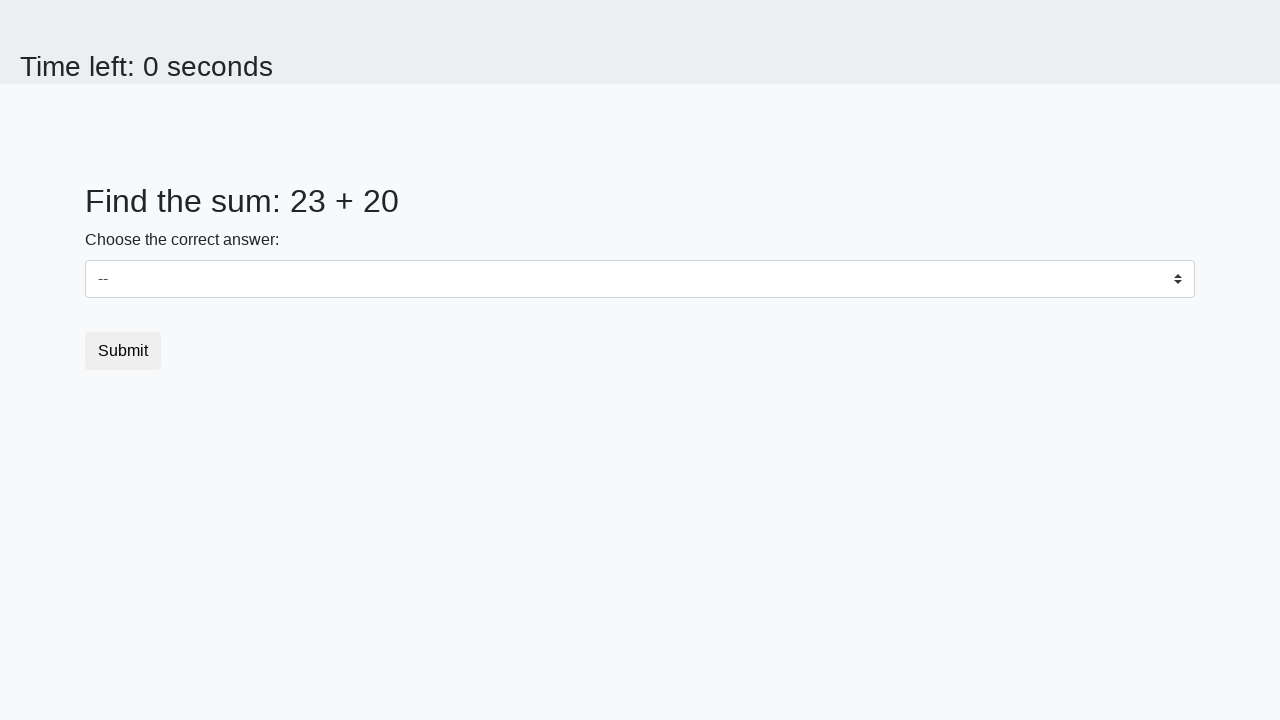

Selected '43' from dropdown menu on select
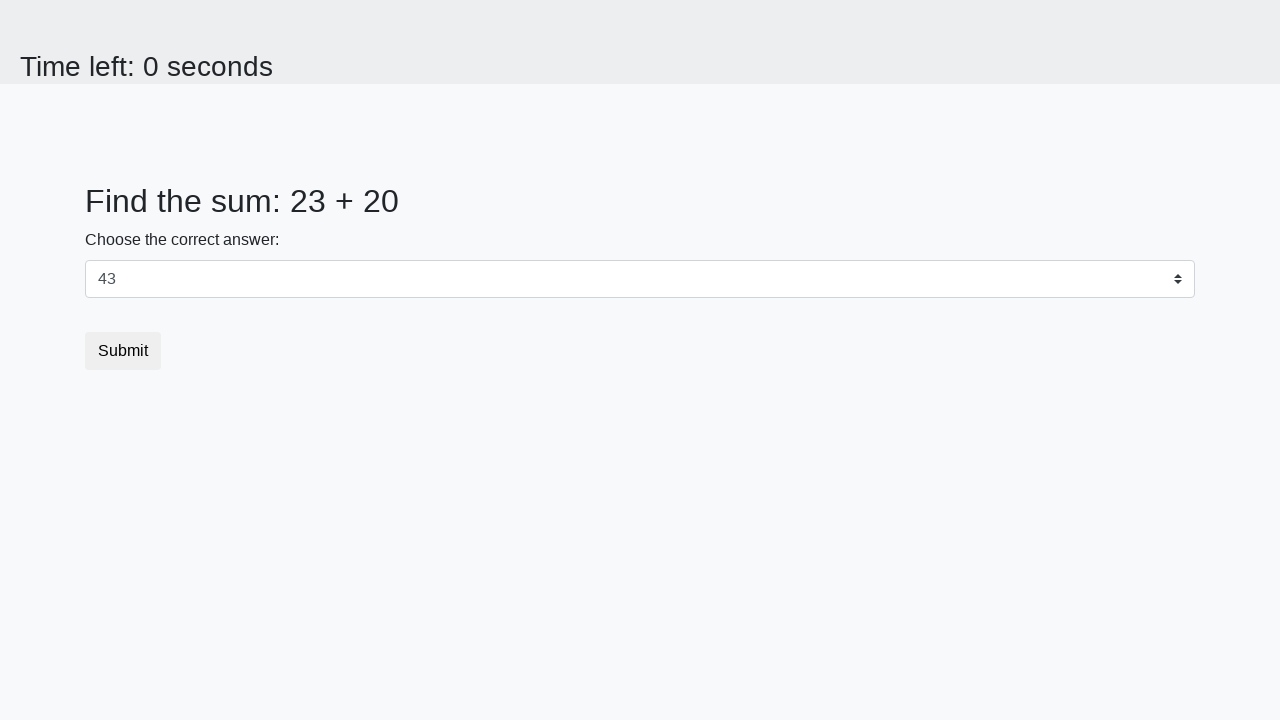

Clicked submit button at (123, 351) on body > div > form > button
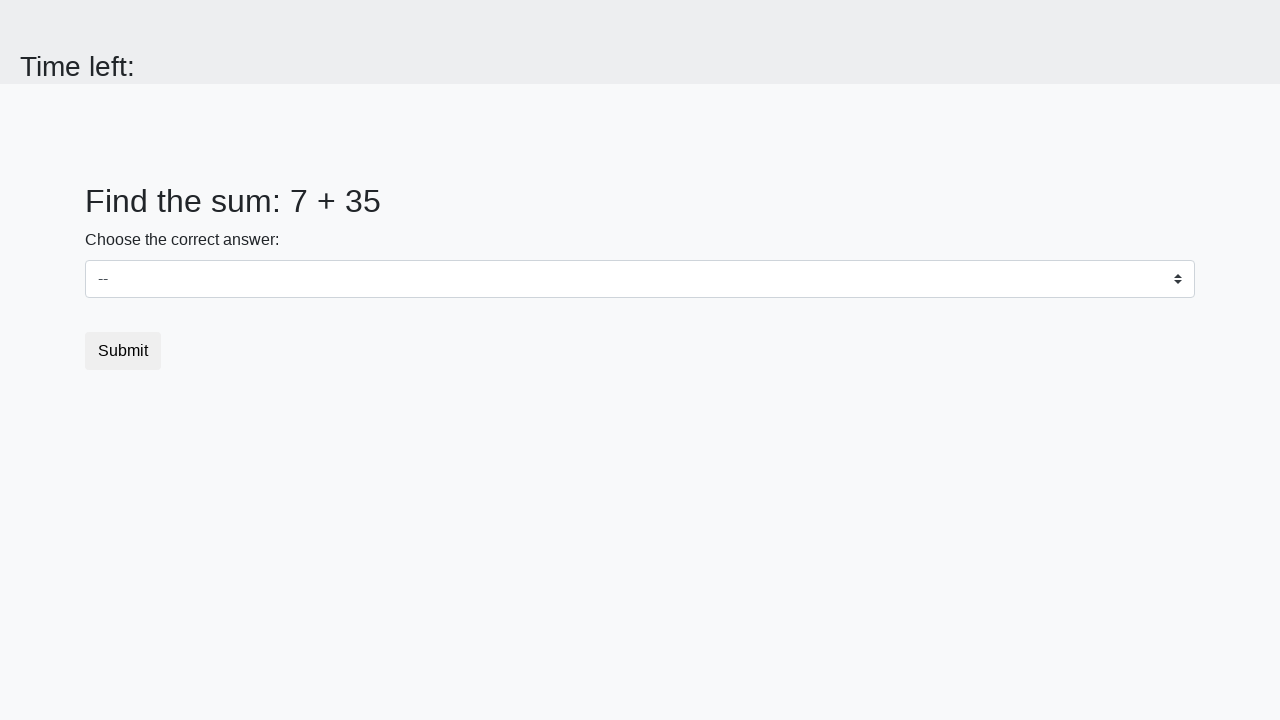

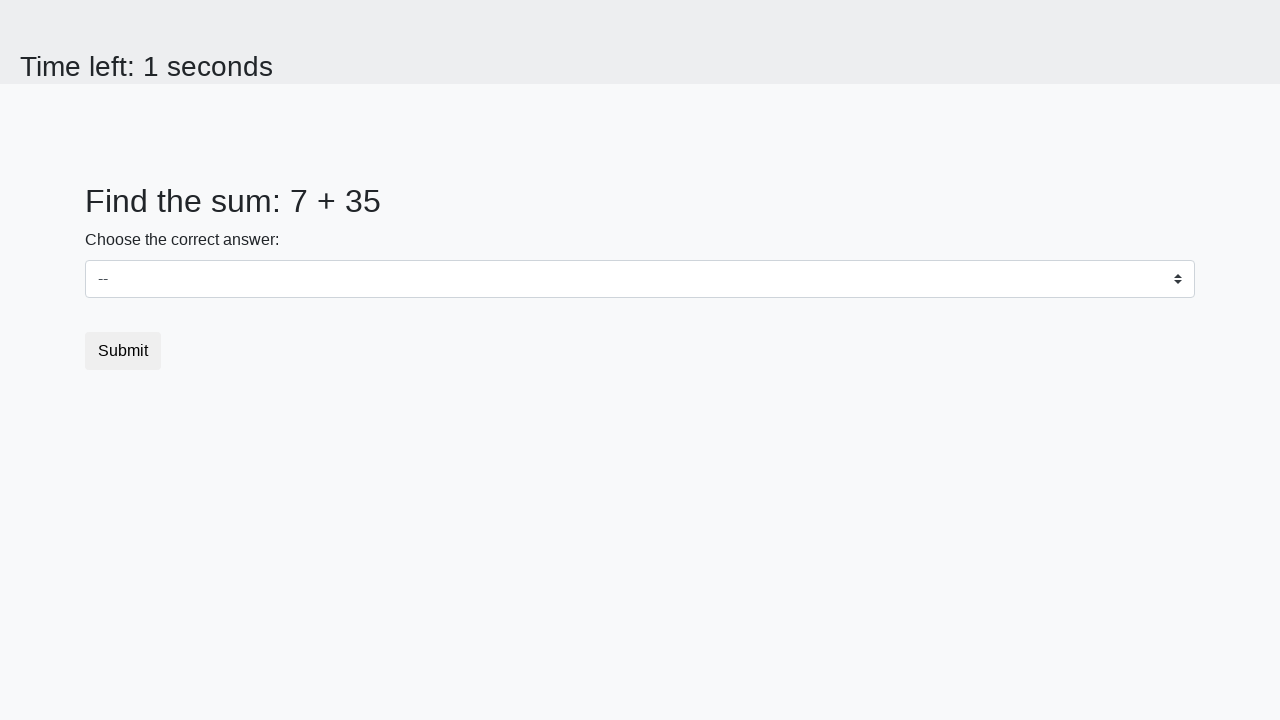